Tests registration form by filling all fields and submitting using XPath selectors

Starting URL: https://www.guvi.in/register

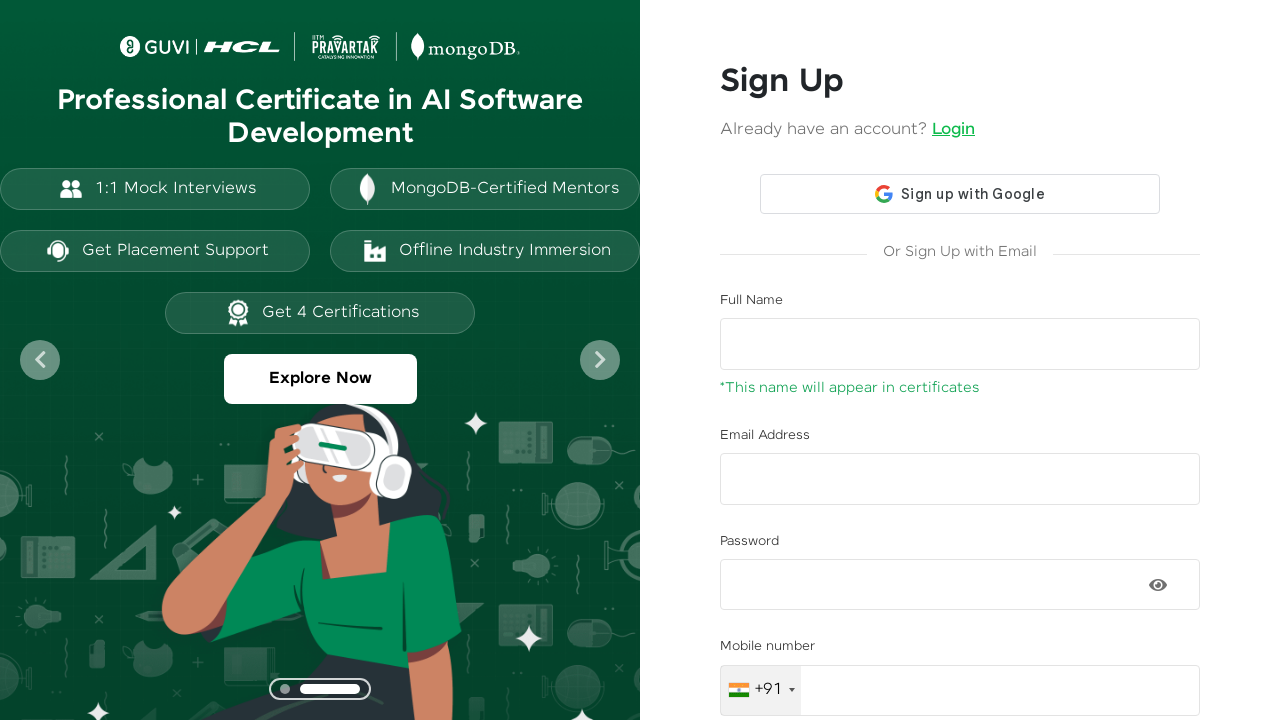

Filled name field with 'Michael Brown' using XPath on //input[@id='name']
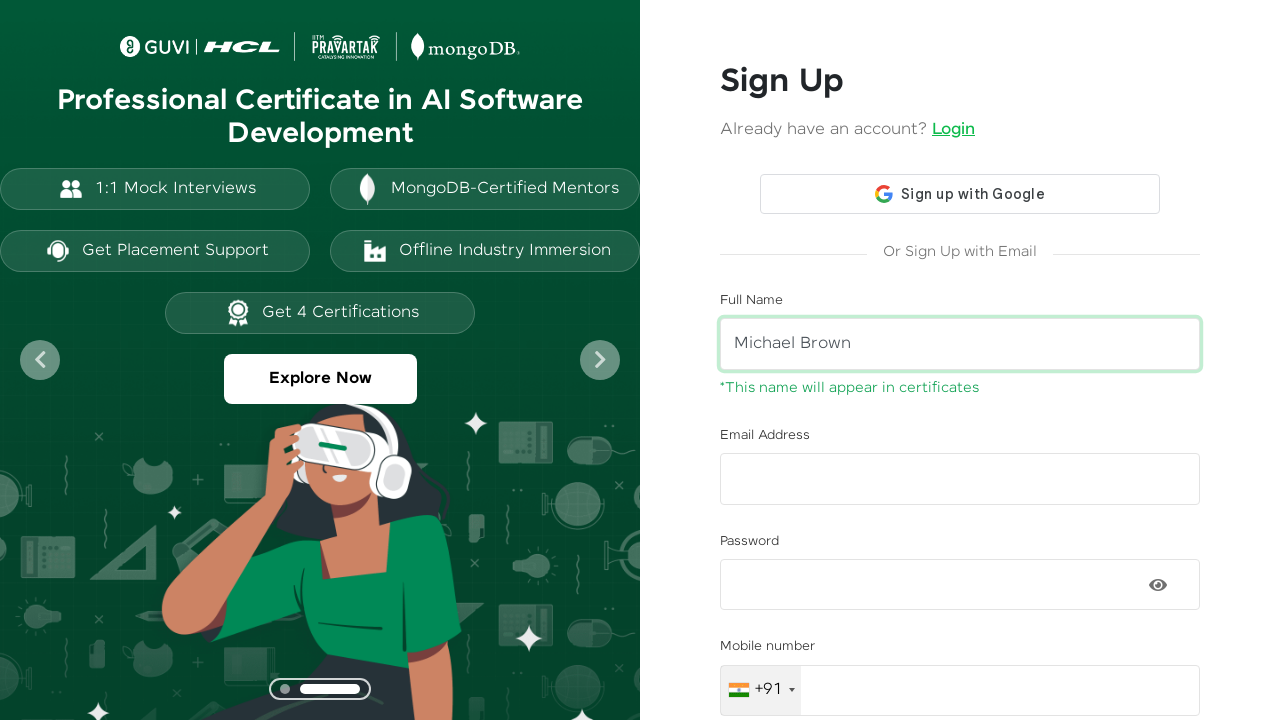

Filled email field with 'michael.brown@example.com' using XPath on //input[@id='email']
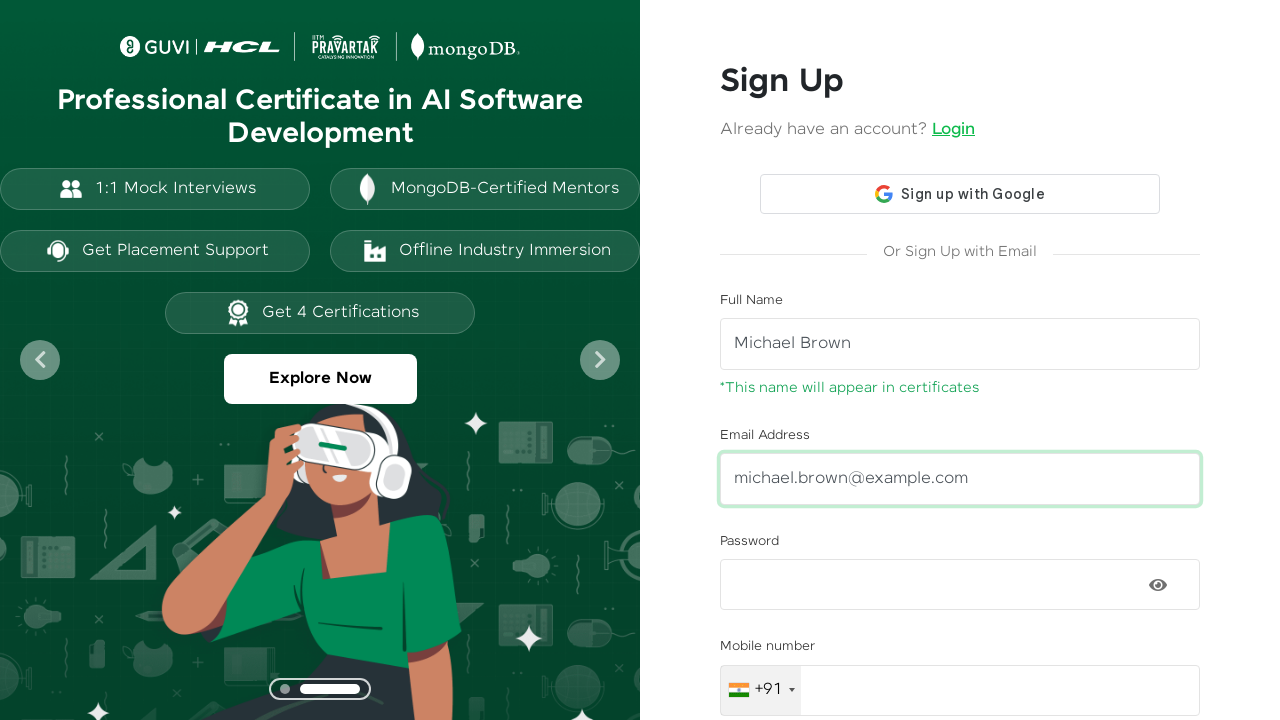

Filled password field with 'Password@123' using XPath on //input[@id='password']
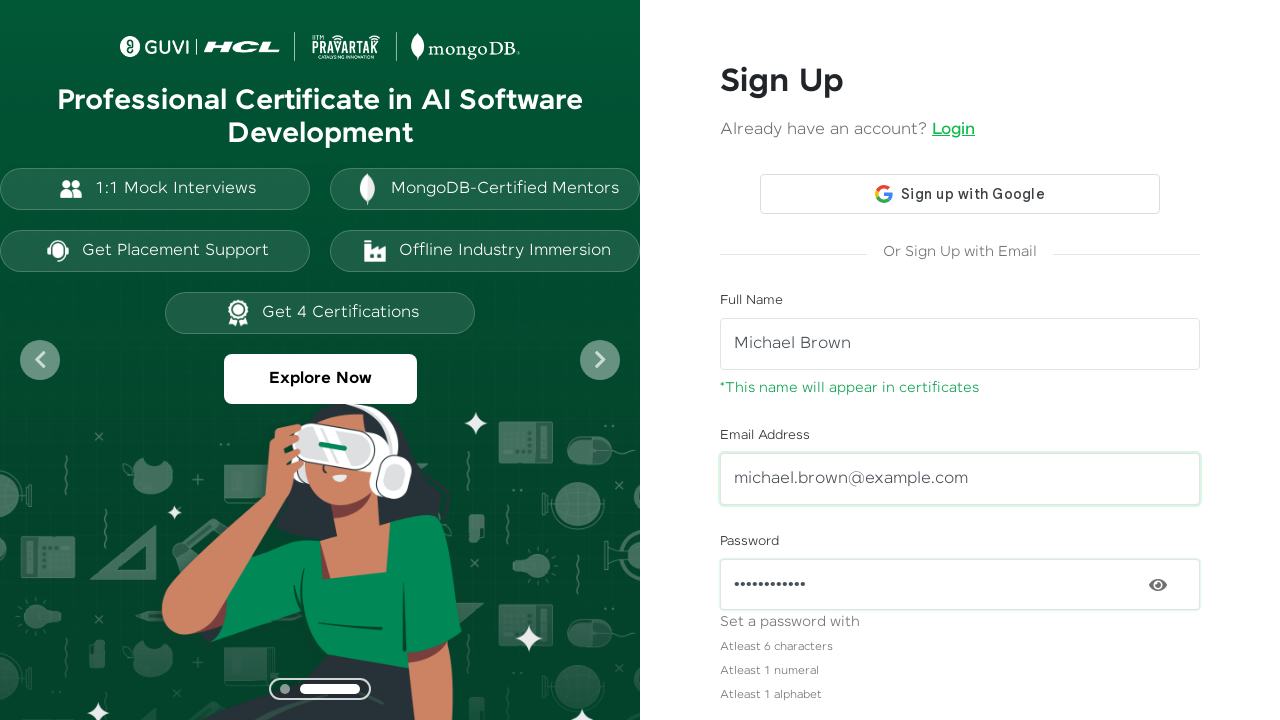

Filled mobile number field with '7654321098' using XPath on //input[@id='mobileNumber']
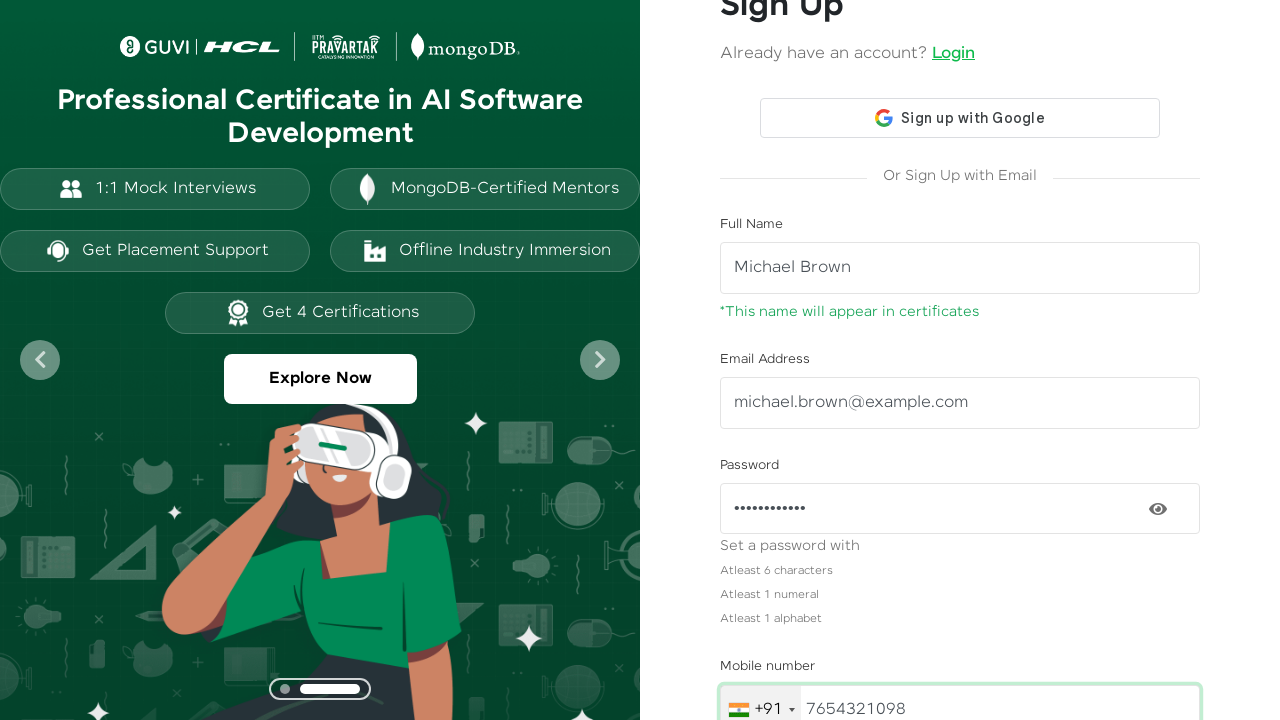

Clicked signup button to submit registration form at (960, 628) on xpath=//a[@id='signup-btn']
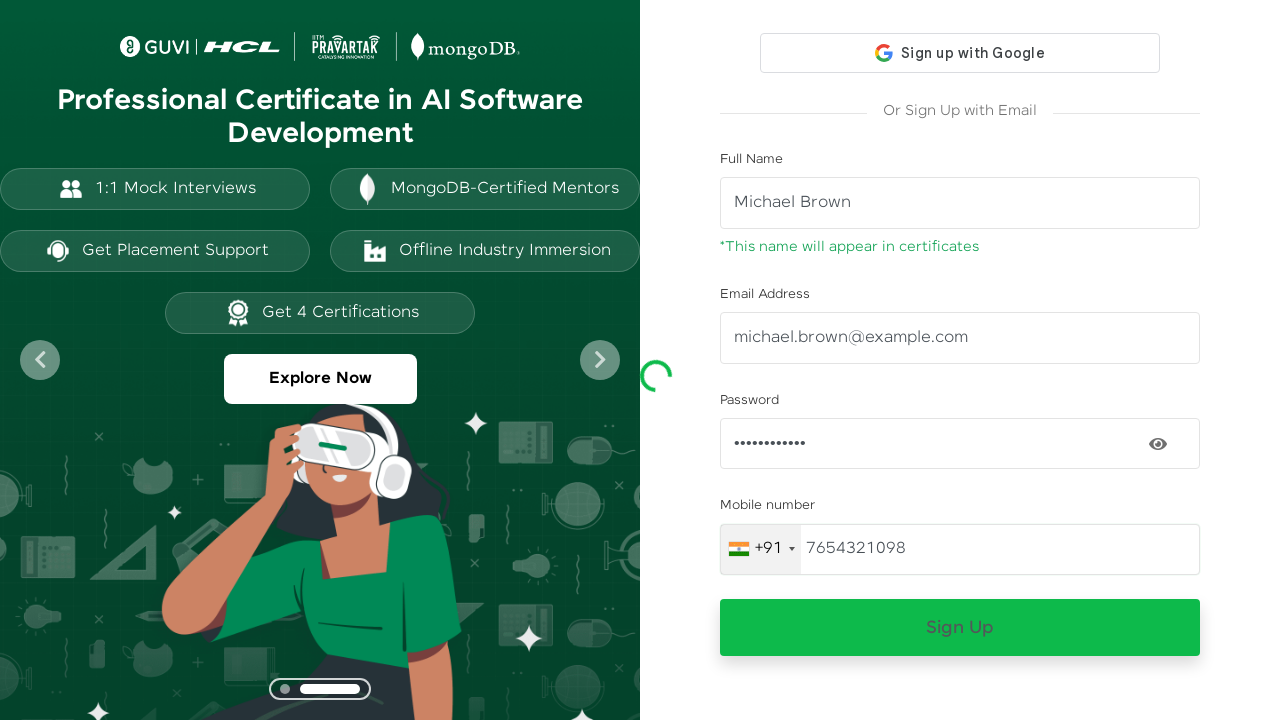

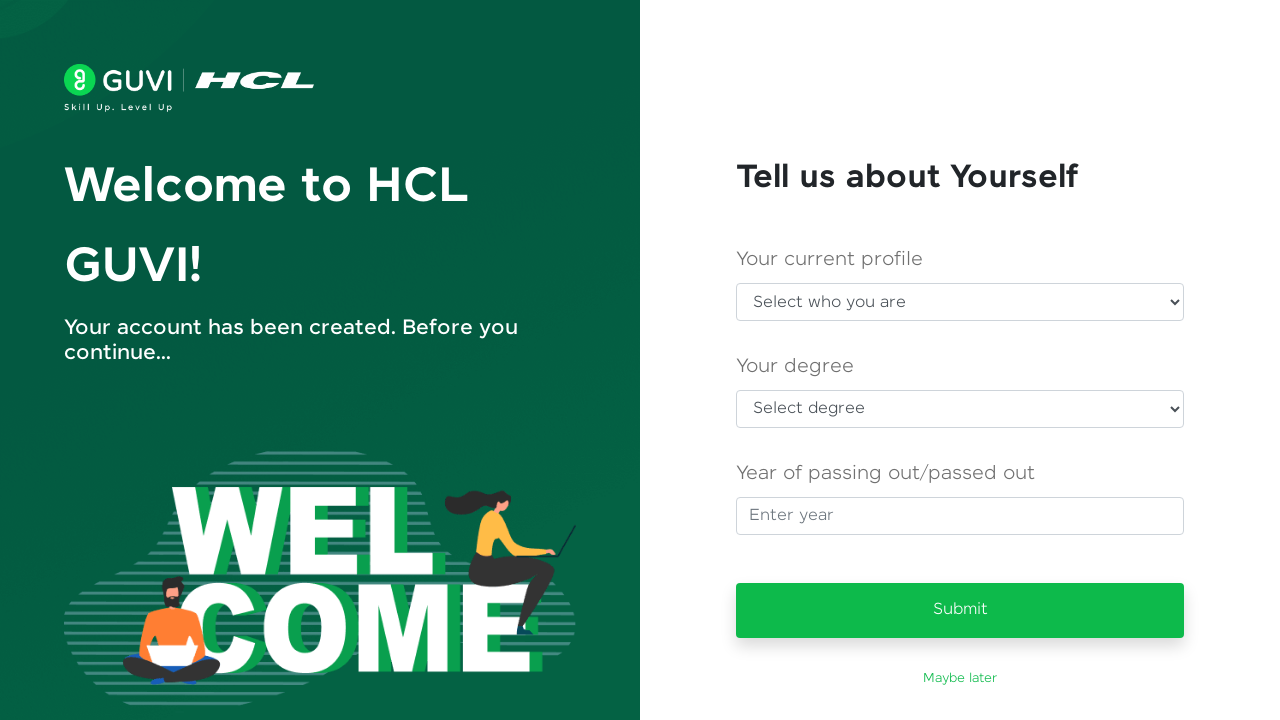